Tests dropdown/select functionality by navigating to Widgets > Select Menu and selecting/deselecting multiple options from a standard multi-select dropdown.

Starting URL: https://demoqa.com

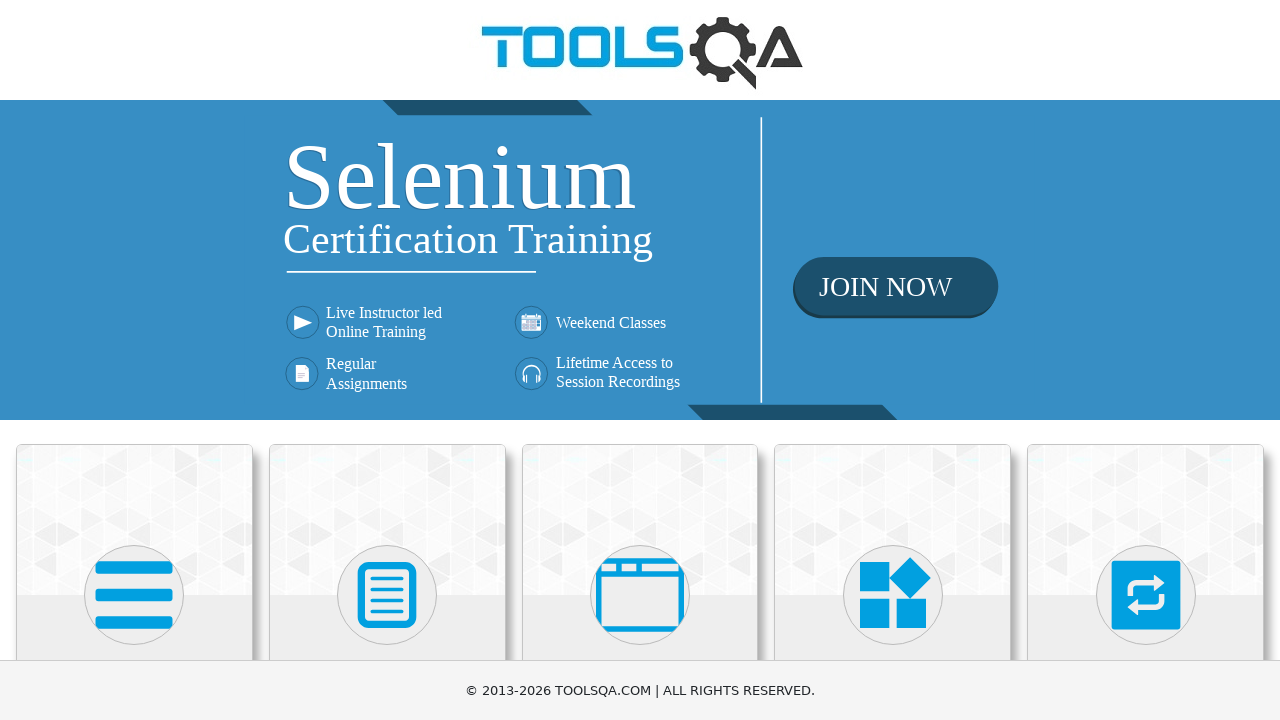

Scrolled Widgets card into view
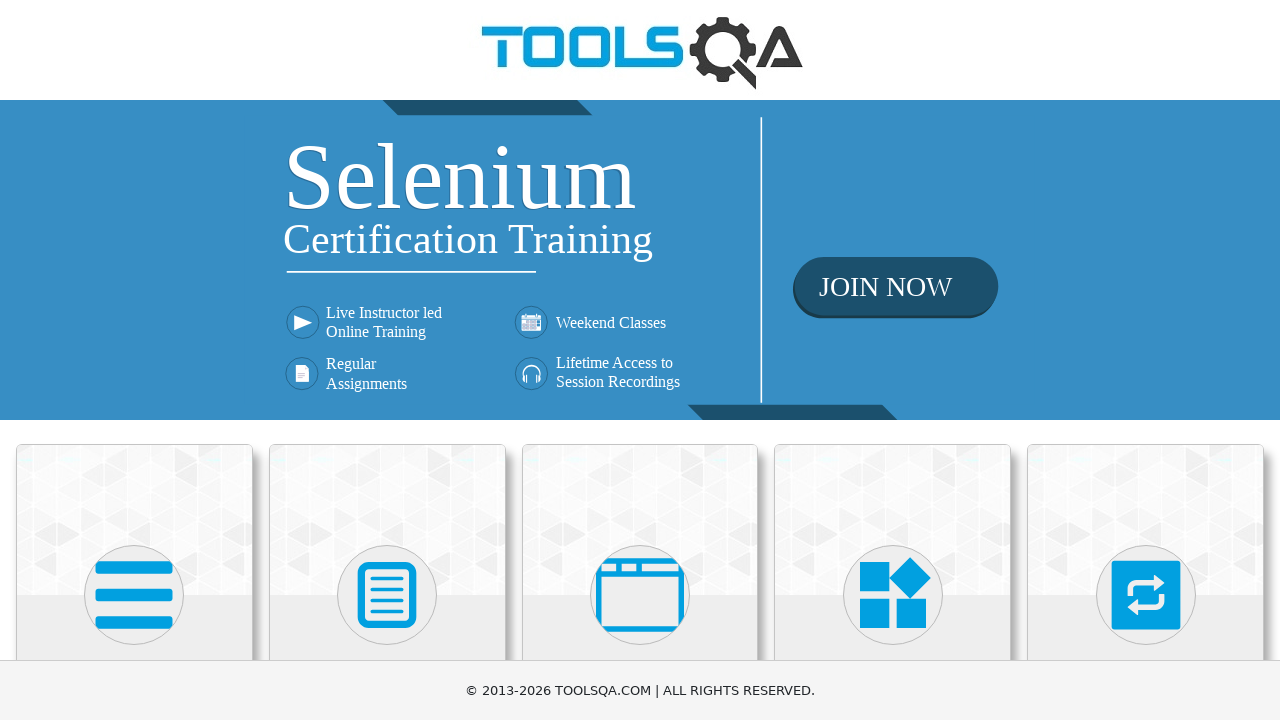

Clicked on Widgets card at (893, 360) on xpath=//div[@class='card-body']//h5[text()='Widgets']
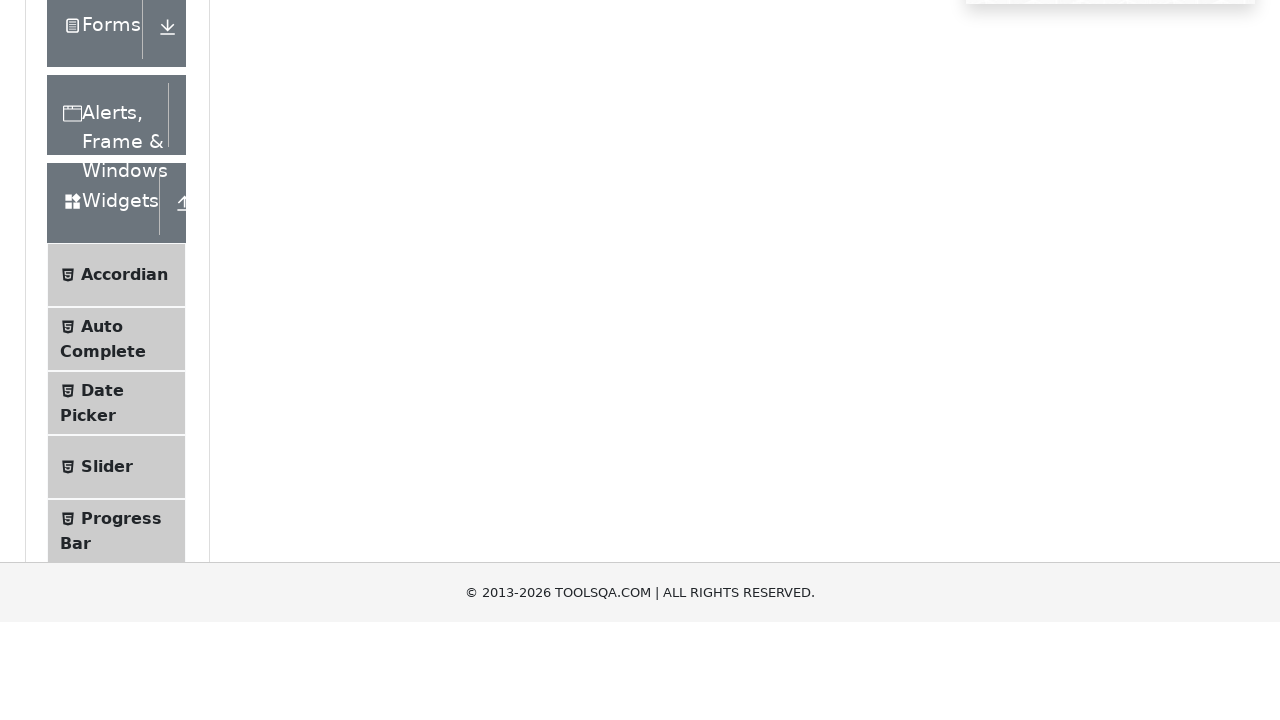

Scrolled Select Menu option into view
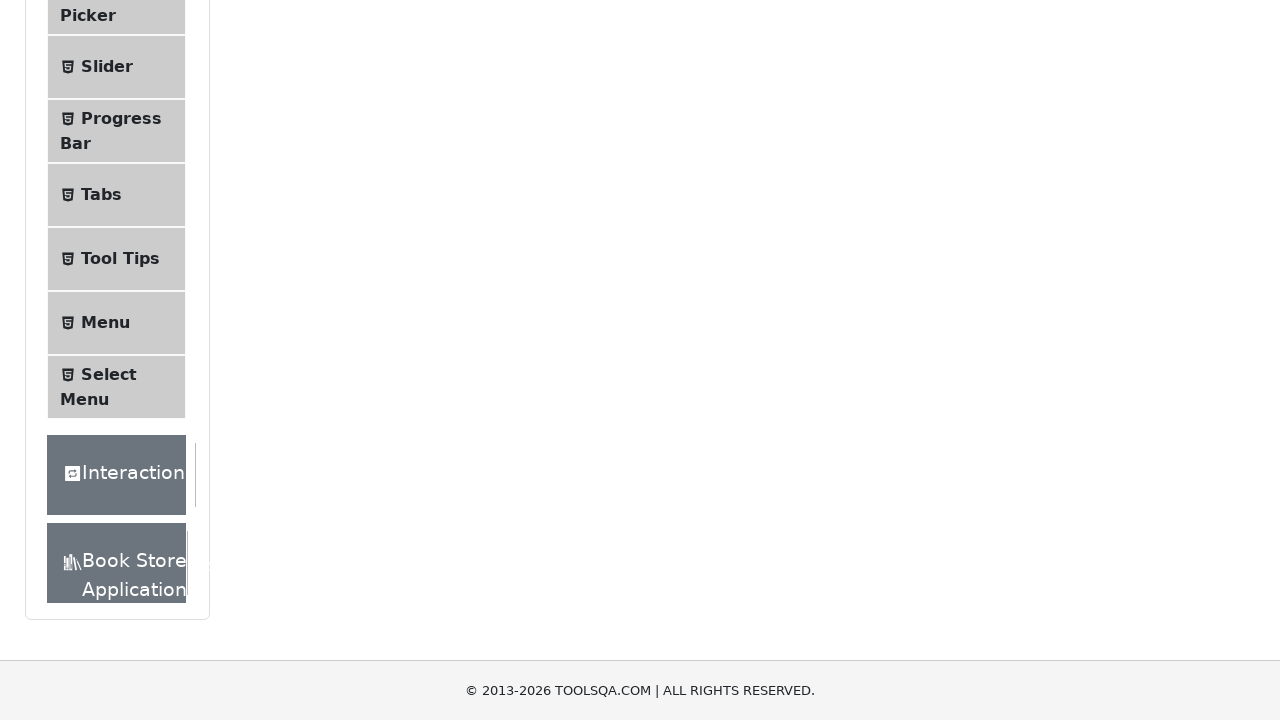

Clicked on Select Menu option at (109, 374) on xpath=//li[@id='item-8']//span[text()='Select Menu']
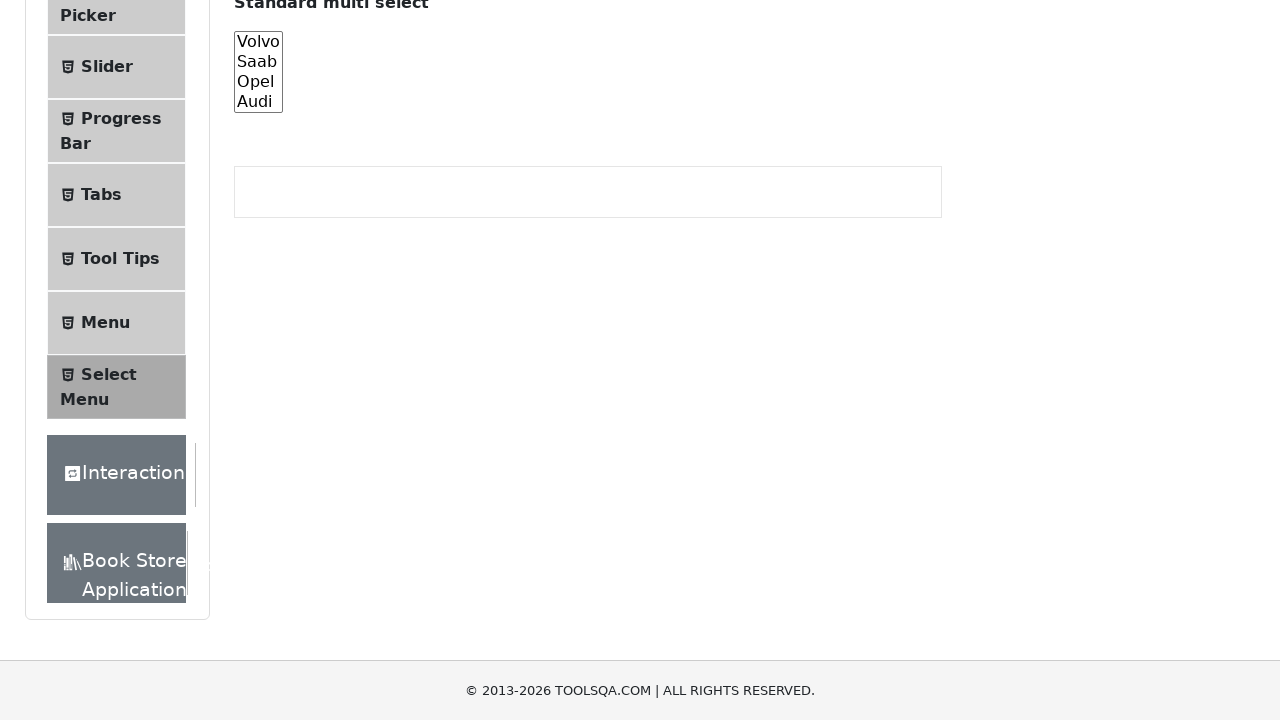

Scrolled standard multi-select dropdown into view
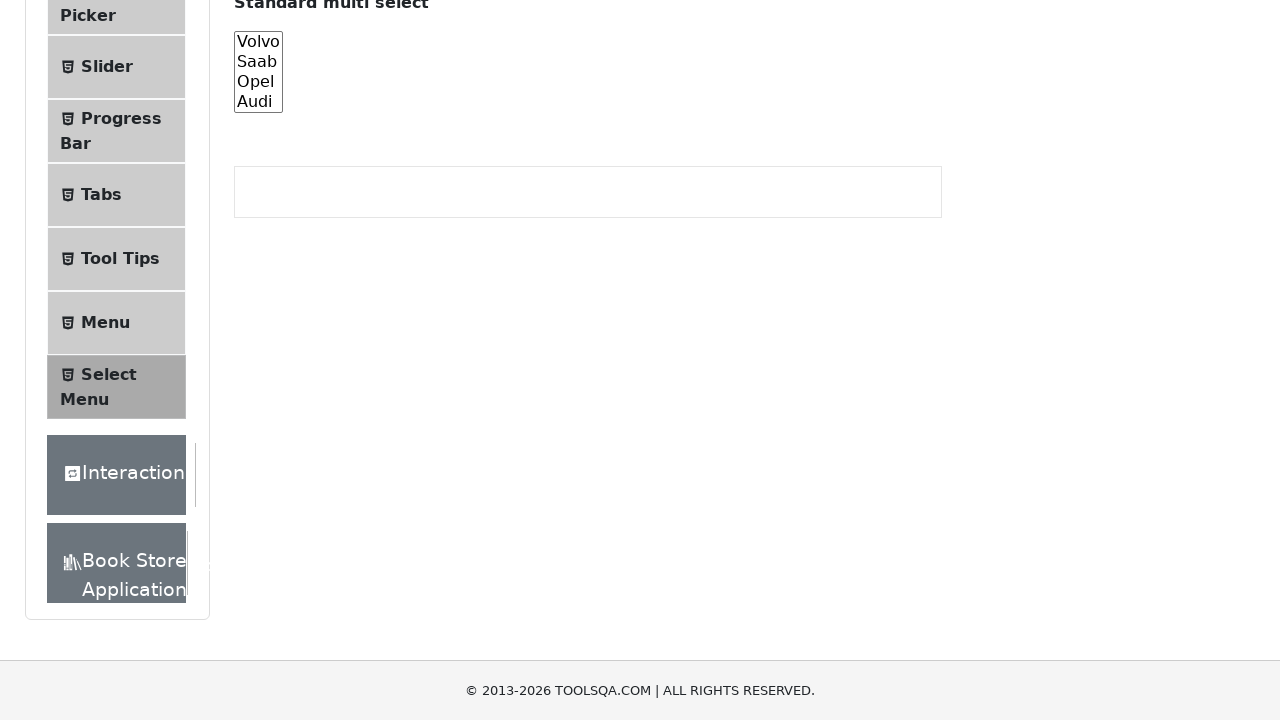

Selected 'Volvo' from multi-select dropdown on #cars
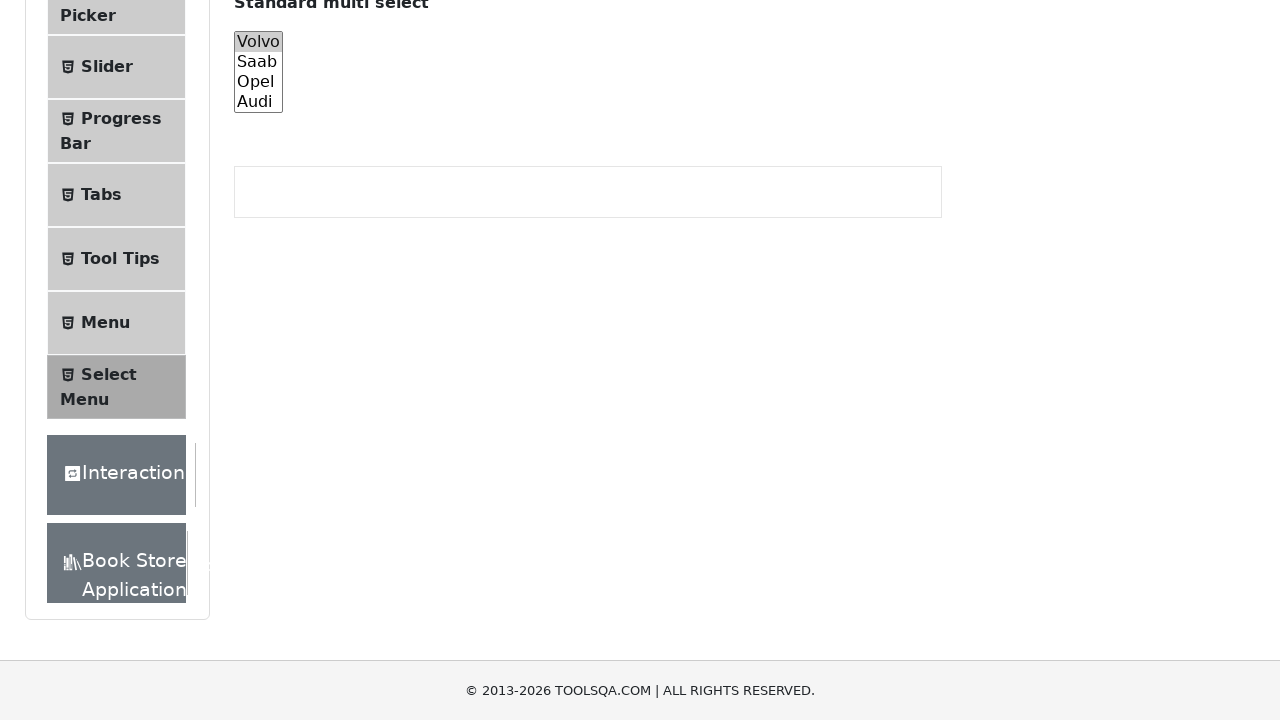

Selected option at index 1 (Saab) from multi-select dropdown on #cars
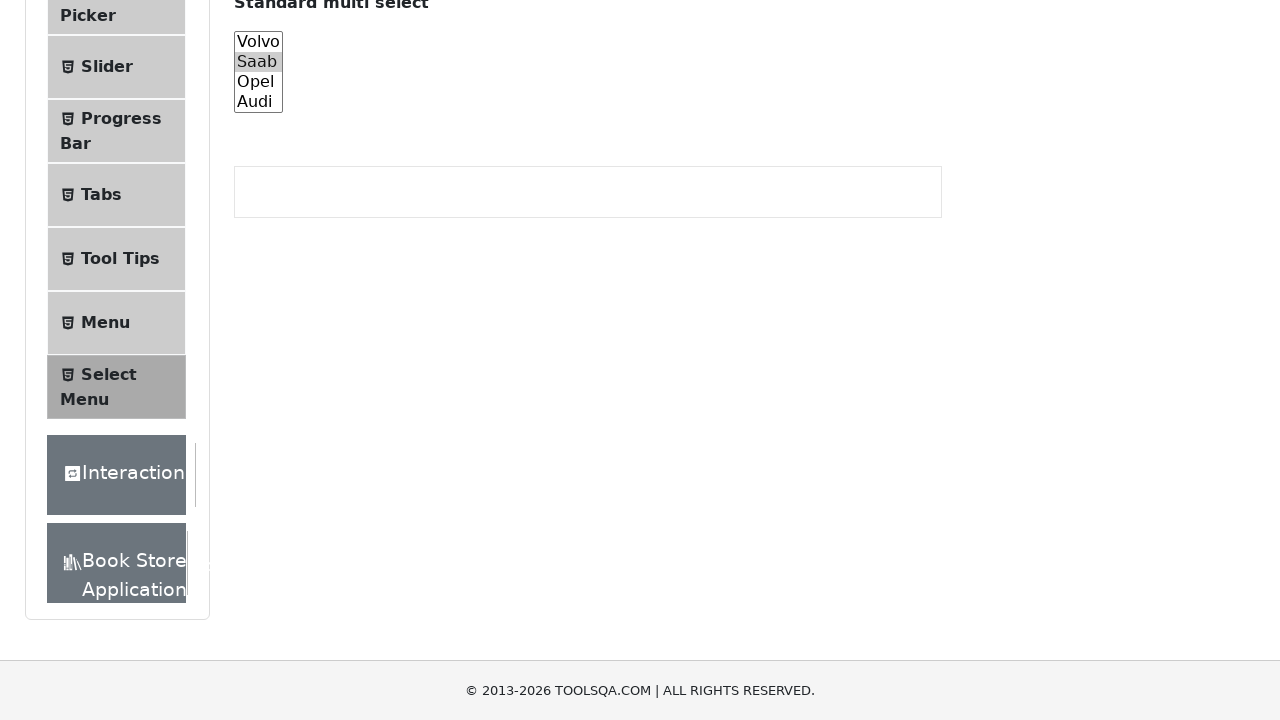

Selected 'Opel' from multi-select dropdown on #cars
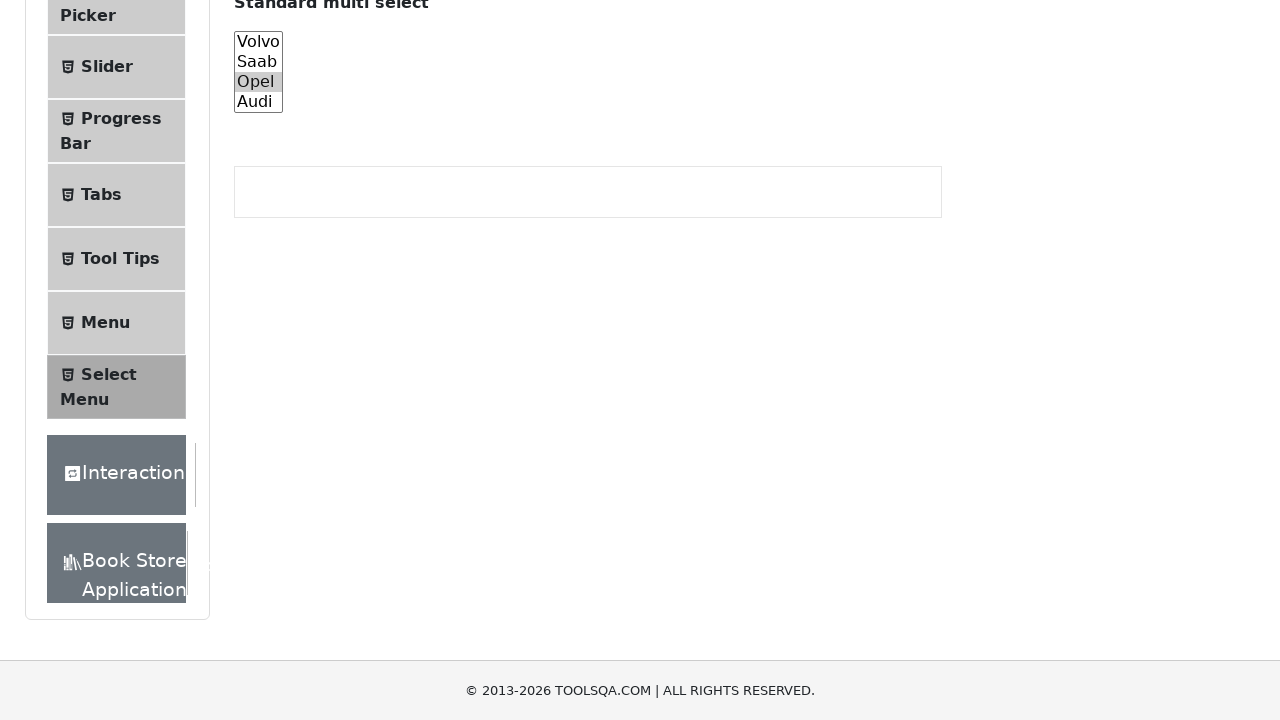

Selected option at index 3 (Audi) from multi-select dropdown on #cars
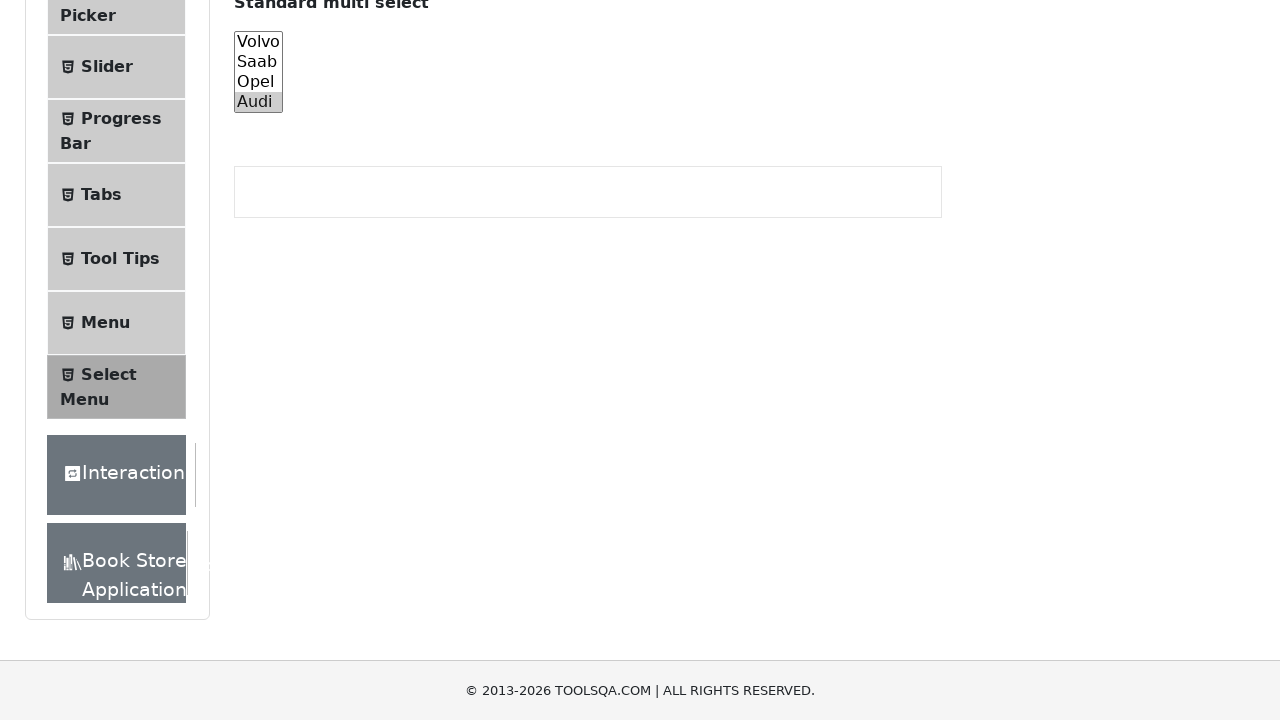

Deselected Saab by setting selected values to Volvo, Opel, and Audi on #cars
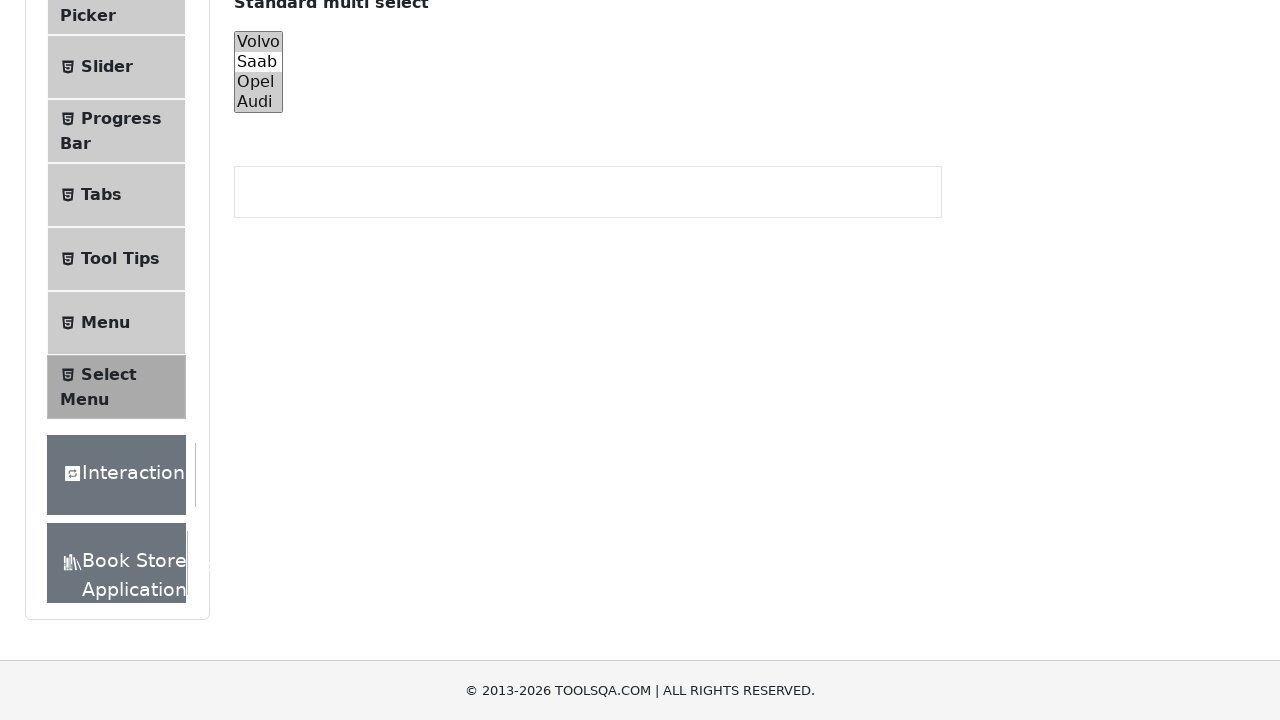

Waited 500ms for any UI updates after deselecting Saab
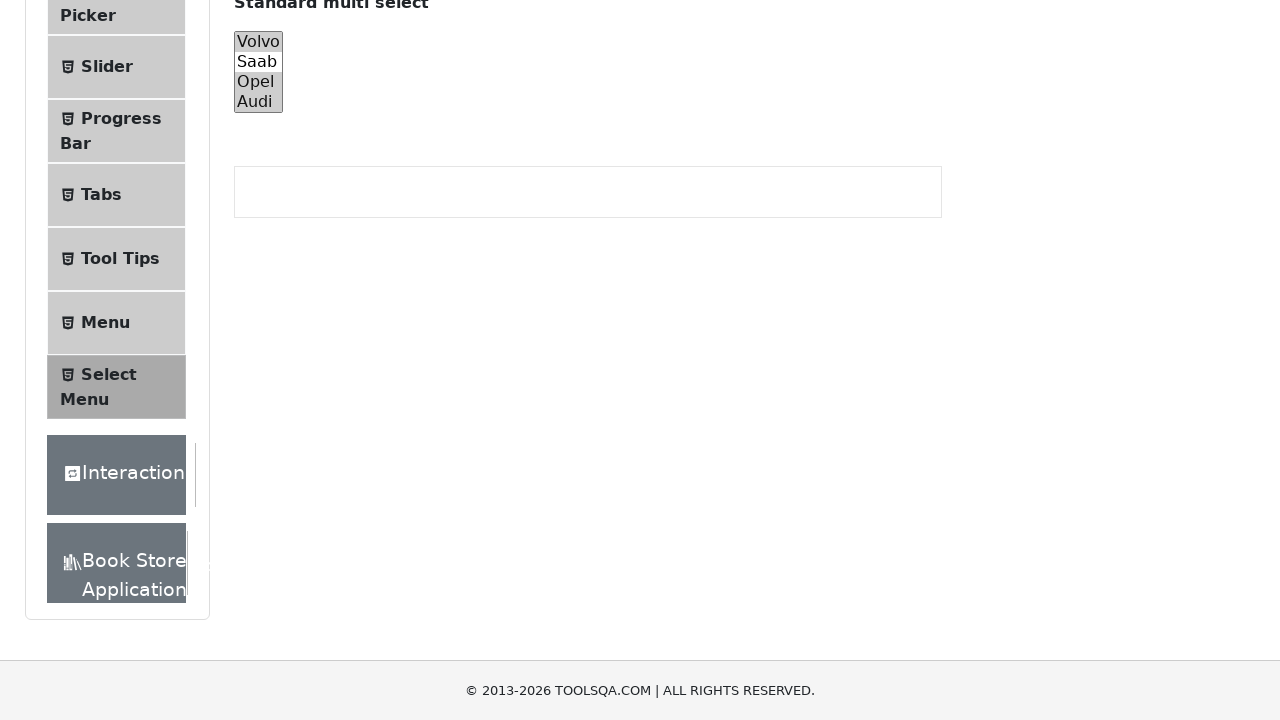

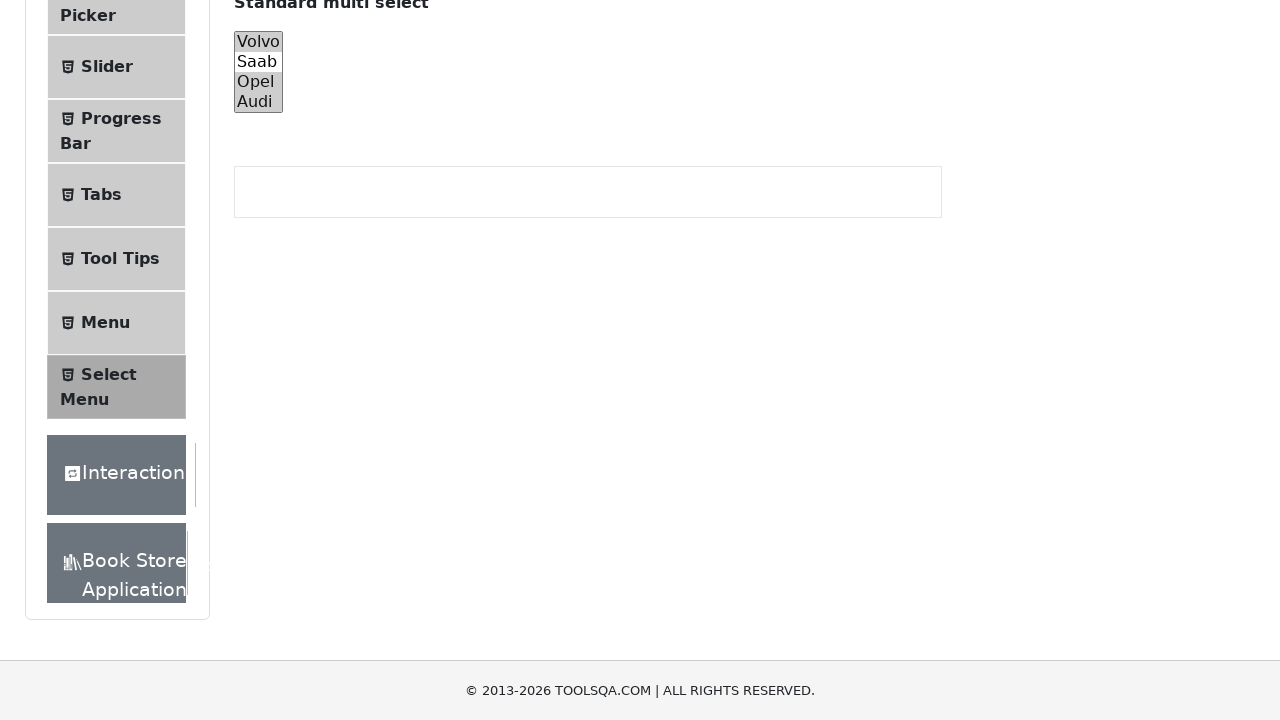